Tests finding navigation elements in the main menu area

Starting URL: https://www.teachaway.com/

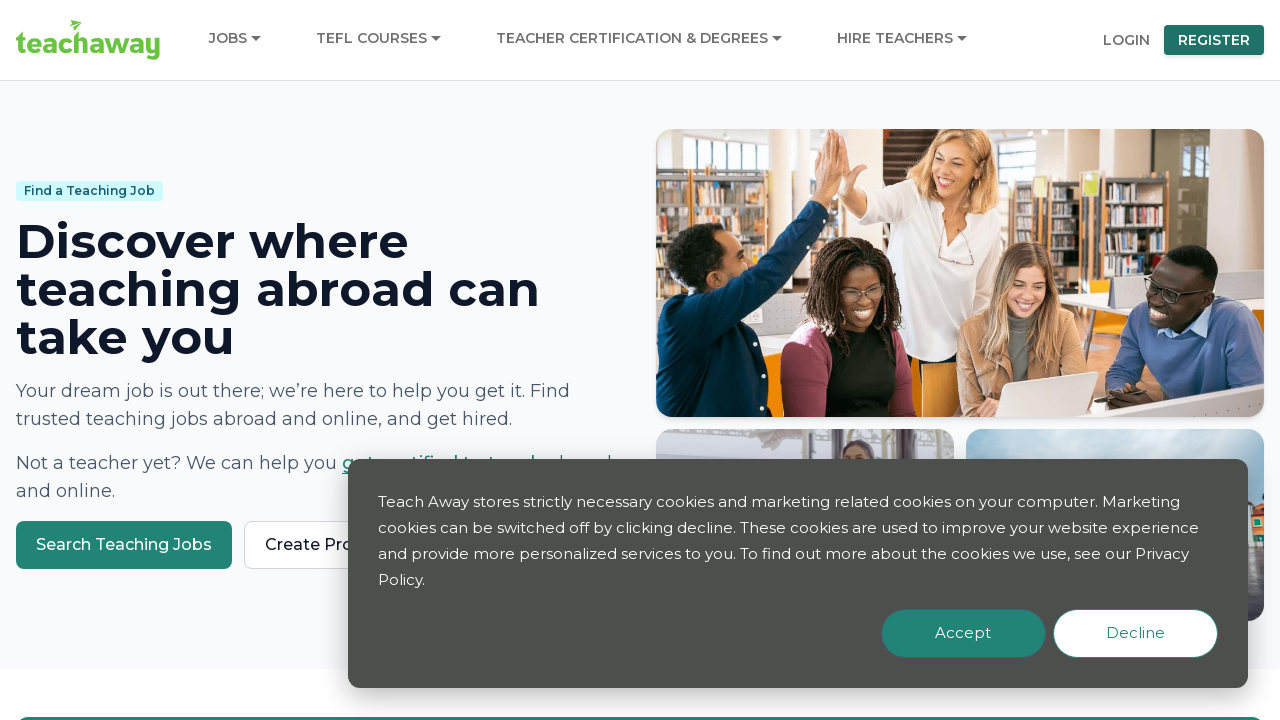

Waited for page DOM to finish loading on TeachAway main menu
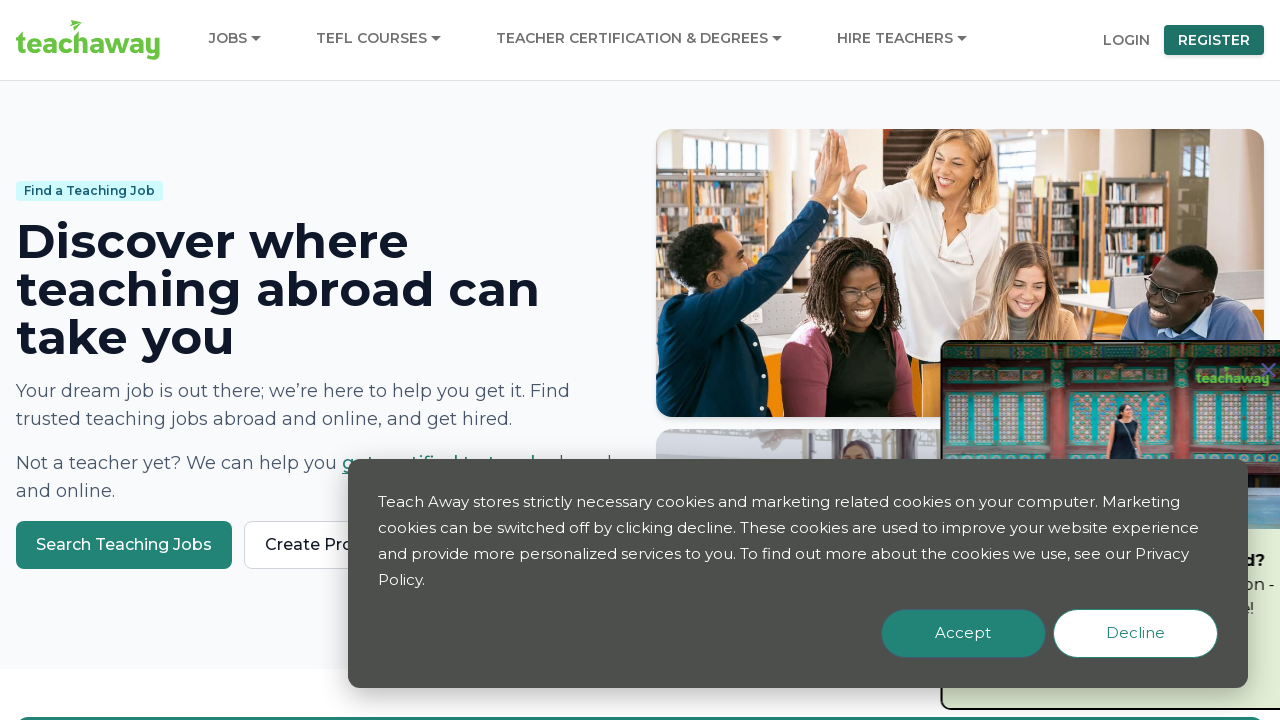

Located all matching navigation elements in main menu area
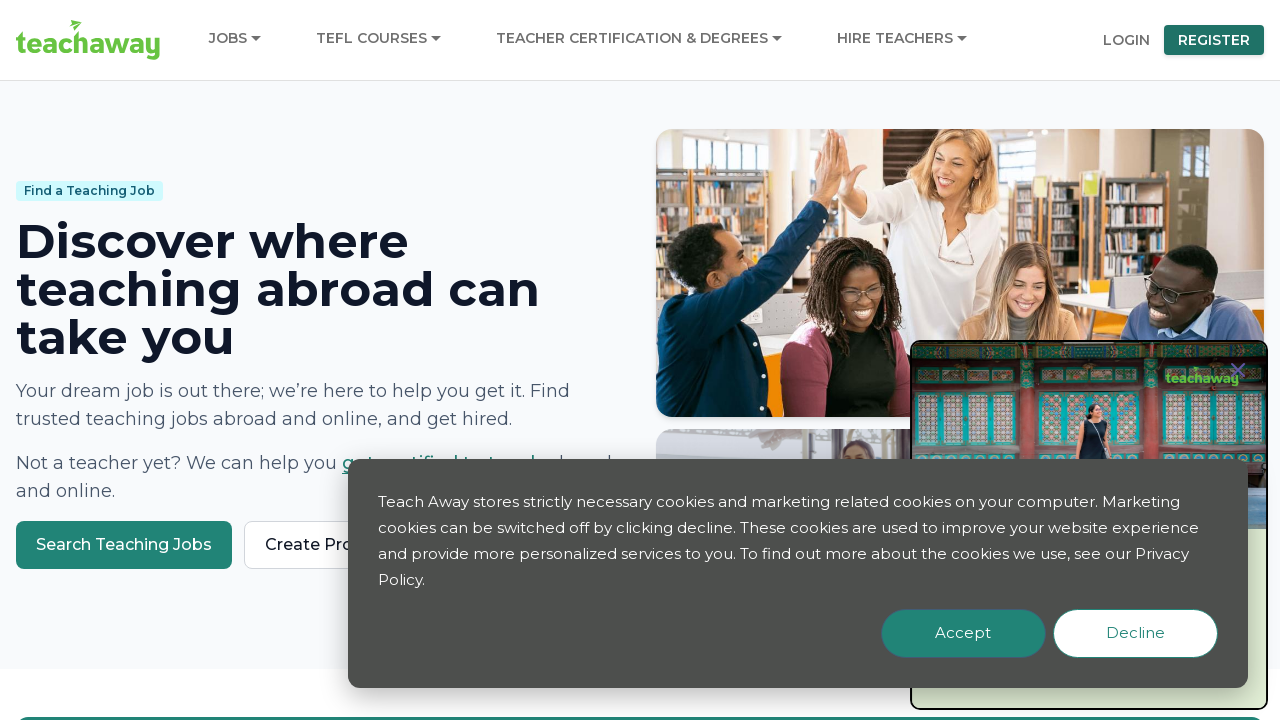

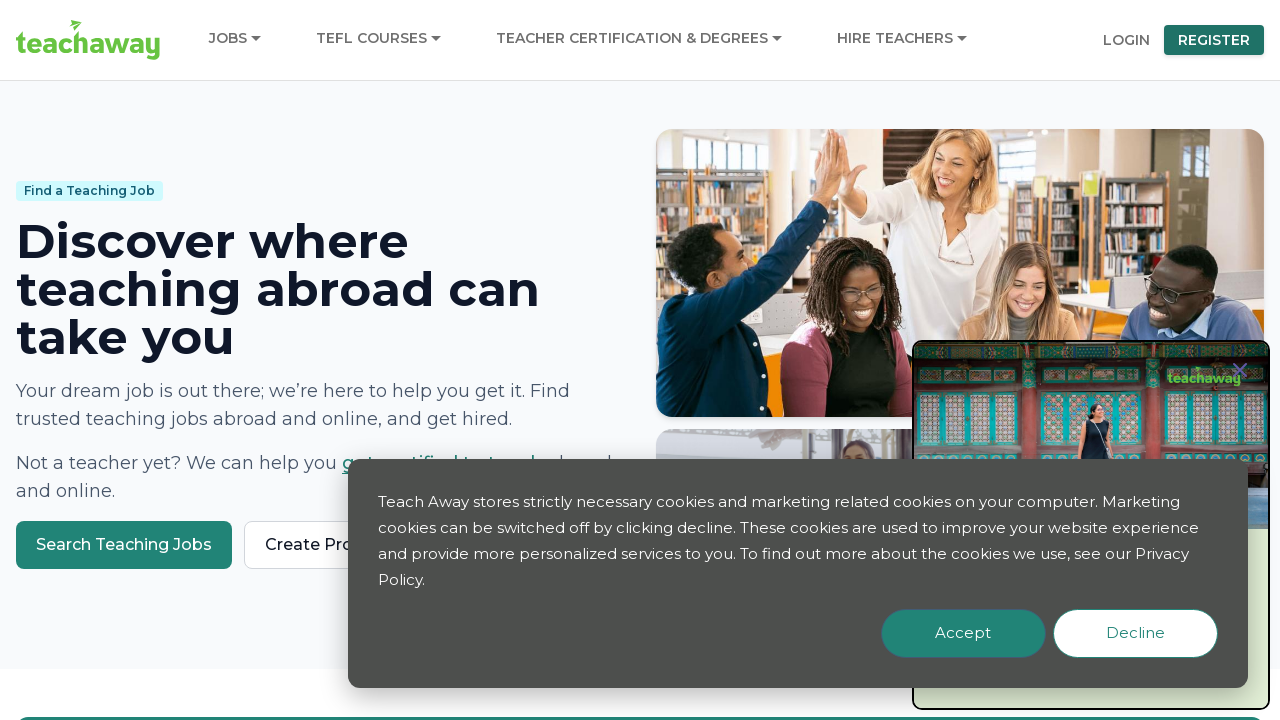